Tests handling of a JavaScript confirmation dialog by triggering it and dismissing it

Starting URL: http://the-internet.herokuapp.com/javascript_alerts

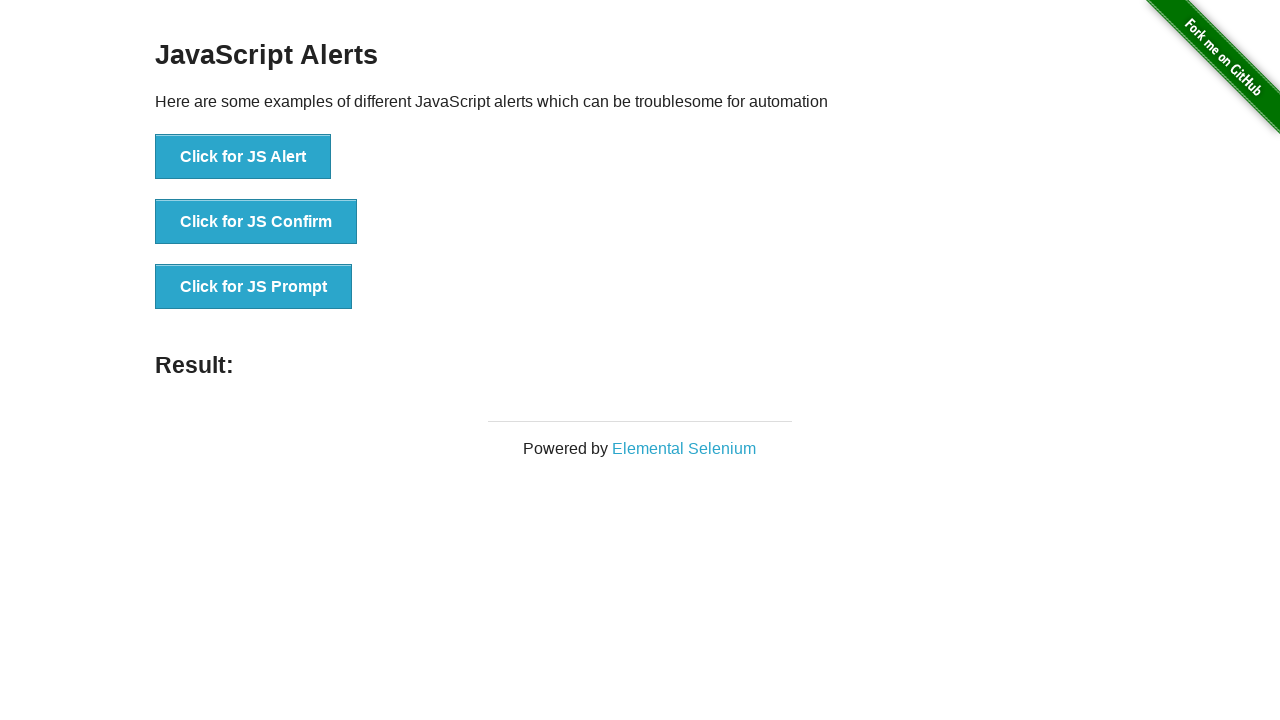

Set up dialog handler to dismiss confirmation dialogs
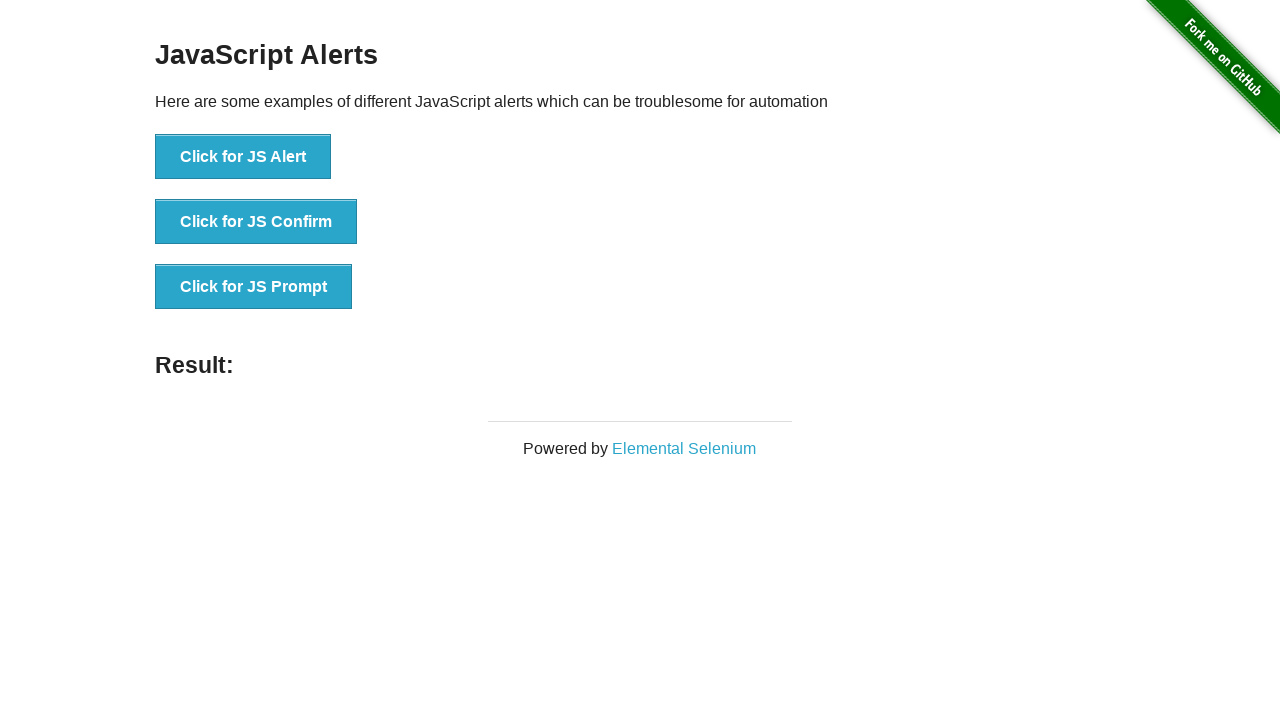

Clicked button to trigger JavaScript confirmation dialog at (256, 222) on button:has-text('Click for JS Confirm')
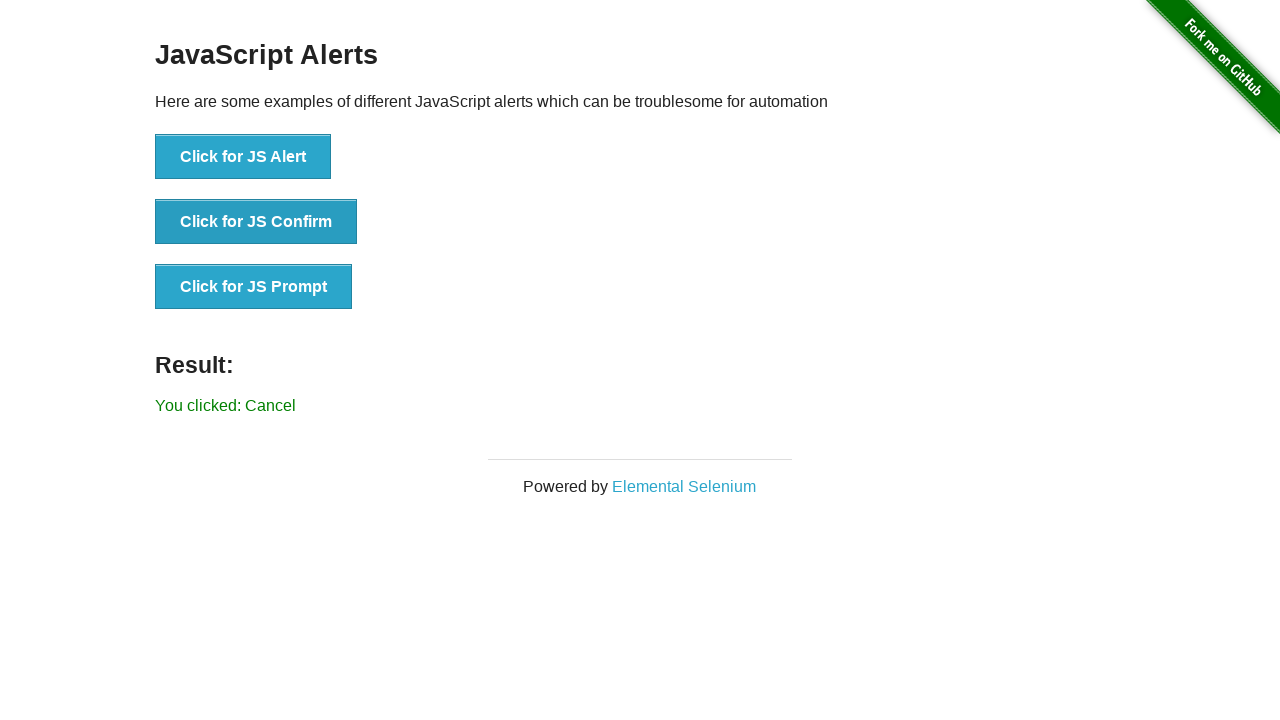

Verified that 'You clicked: Cancel' message appeared after dismissing confirmation
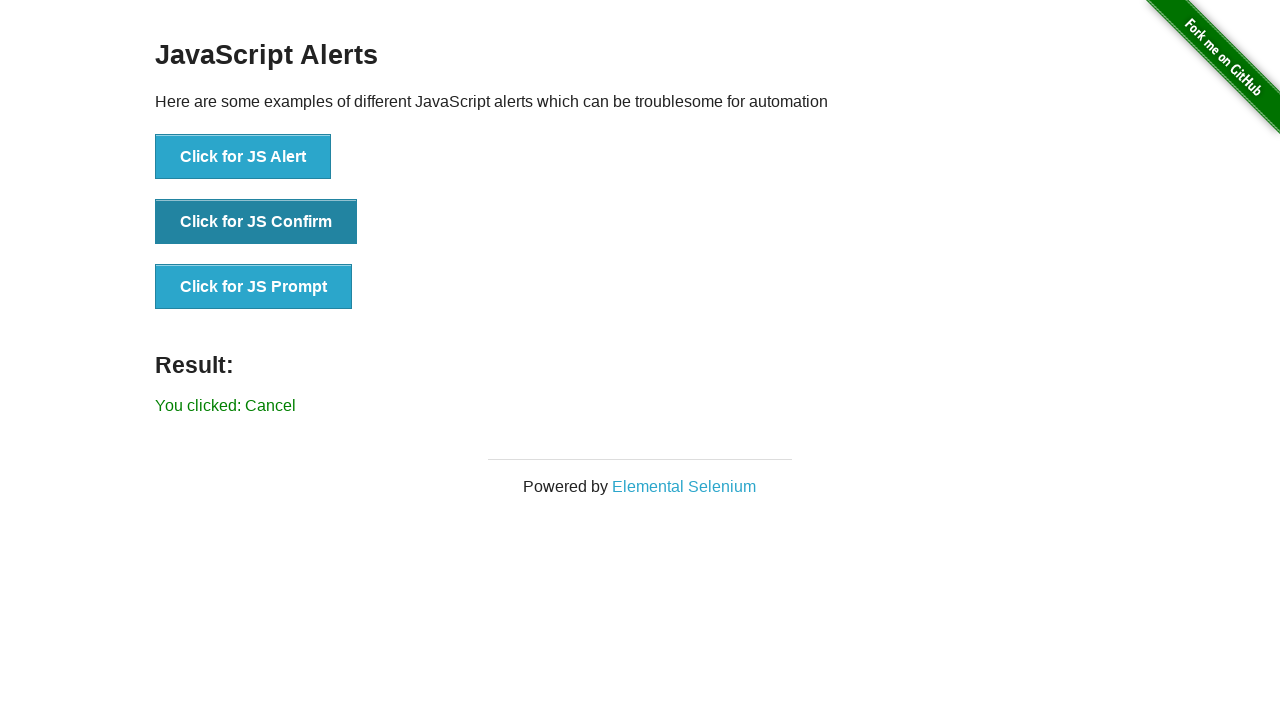

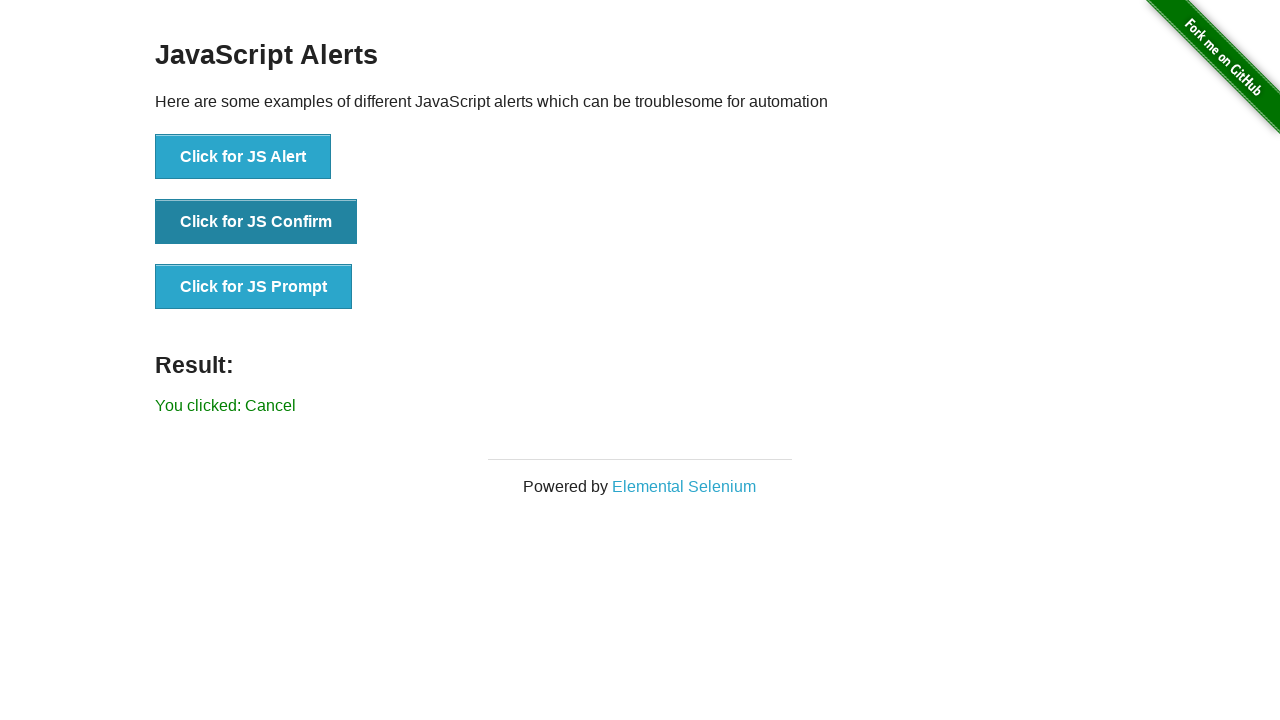